Tests adding and removing dynamic elements by clicking buttons to add multiple elements and then removing one

Starting URL: http://the-internet.herokuapp.com/add_remove_elements/

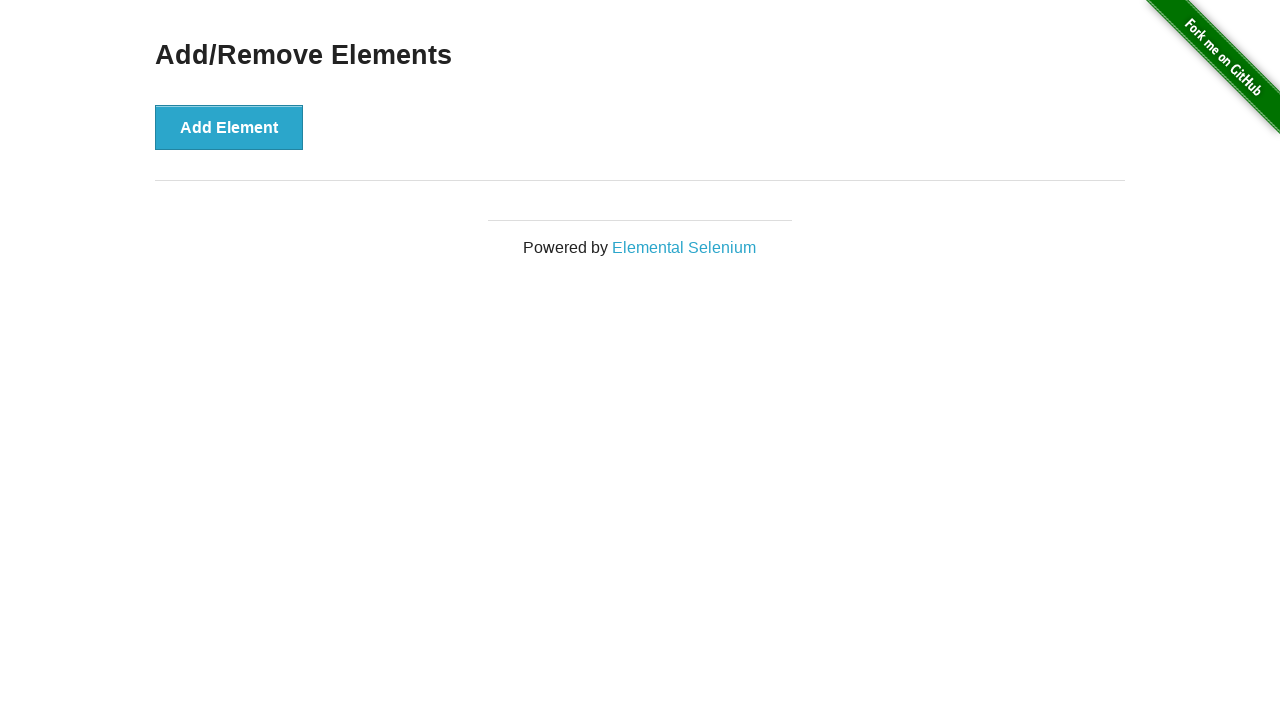

Clicked Add Element button (1st time) at (229, 127) on xpath=//button[@onclick='addElement()']
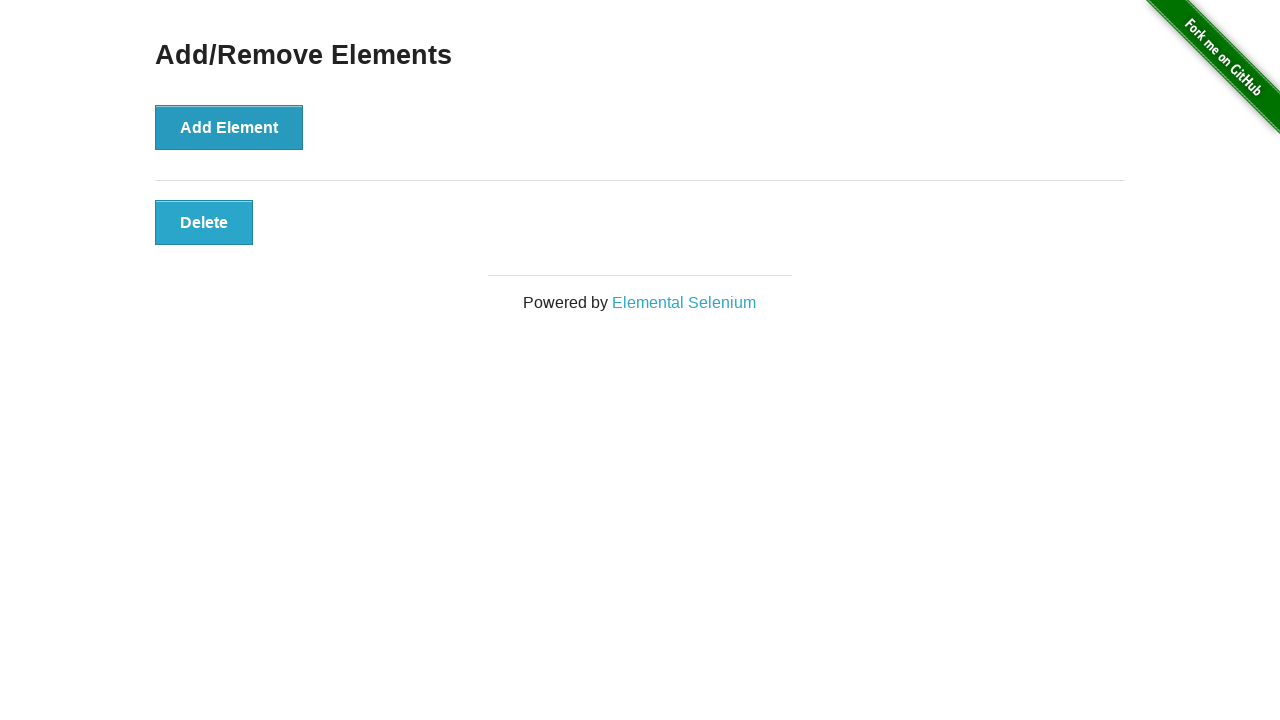

Clicked Add Element button (2nd time) at (229, 127) on xpath=//button[@onclick='addElement()']
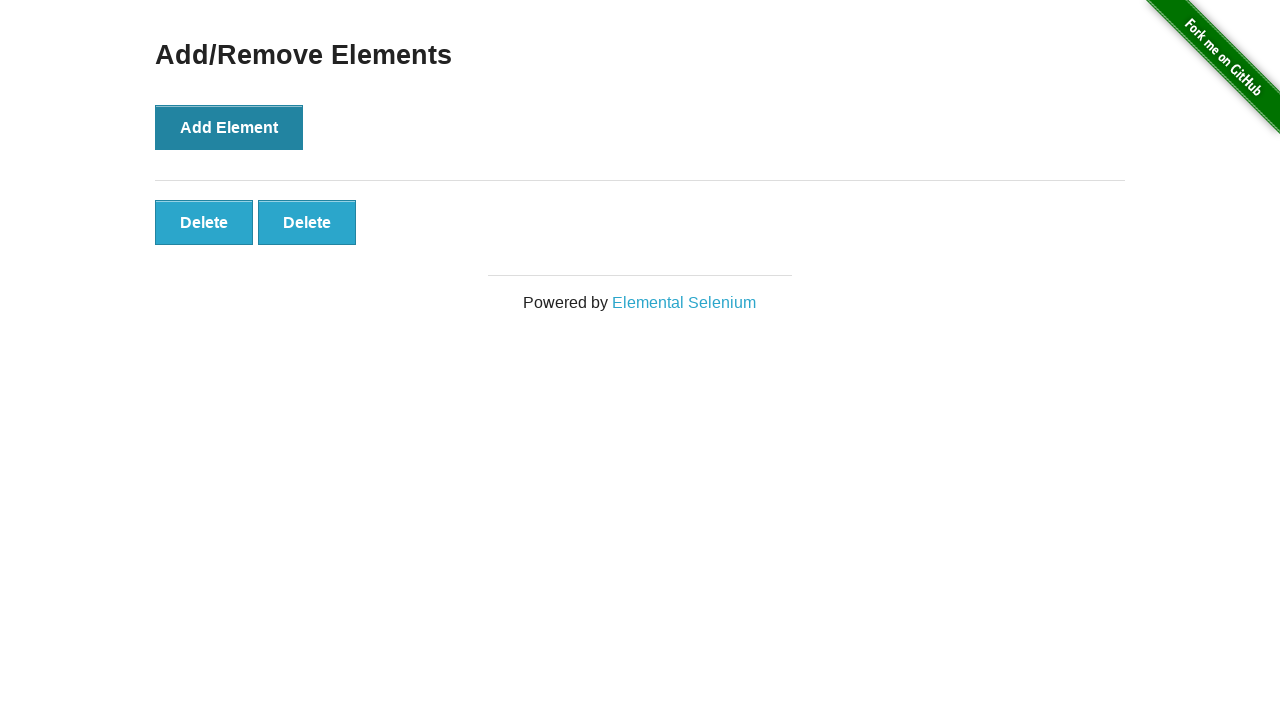

Clicked Add Element button (3rd time) at (229, 127) on xpath=//button[@onclick='addElement()']
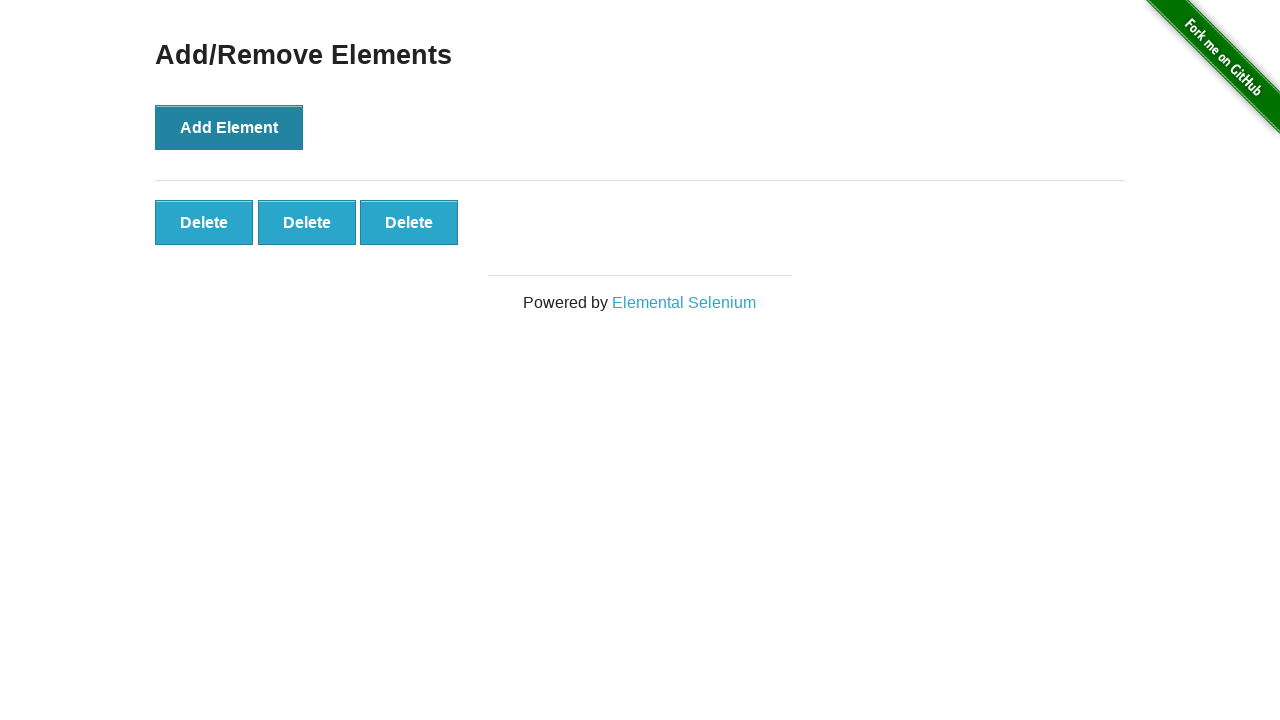

Retrieved last button text: Delete
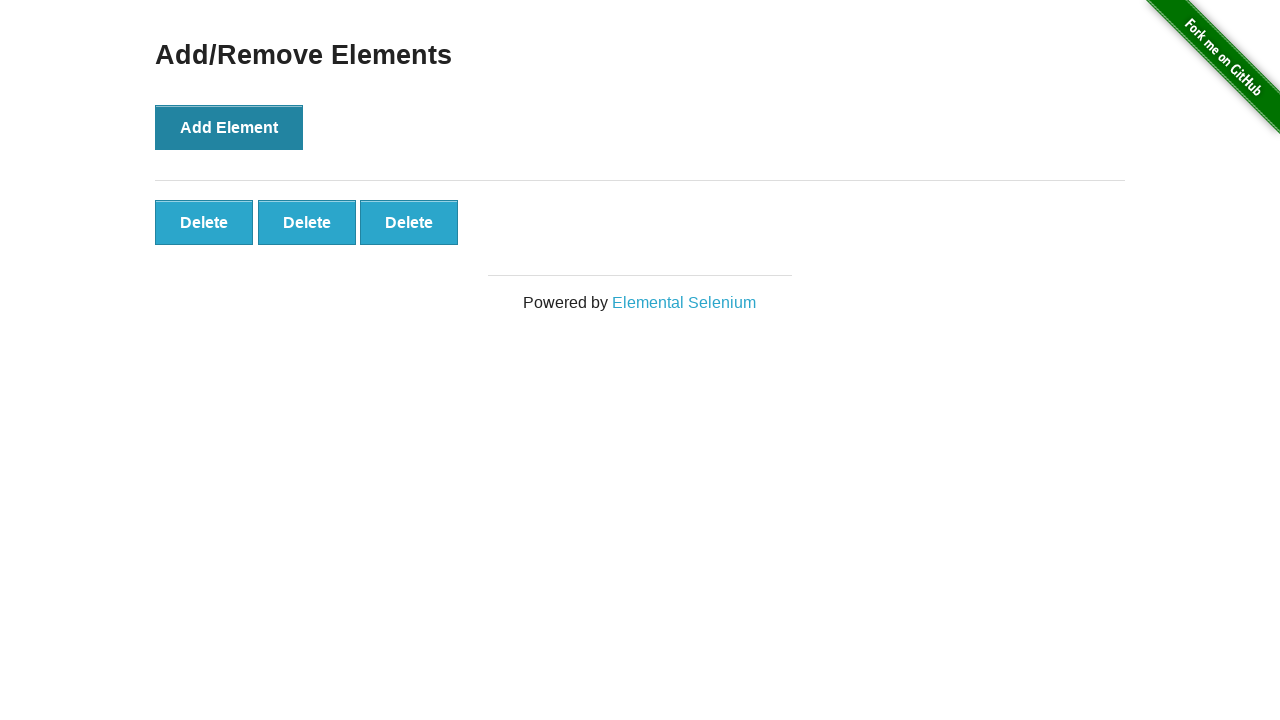

Counted added elements: 3
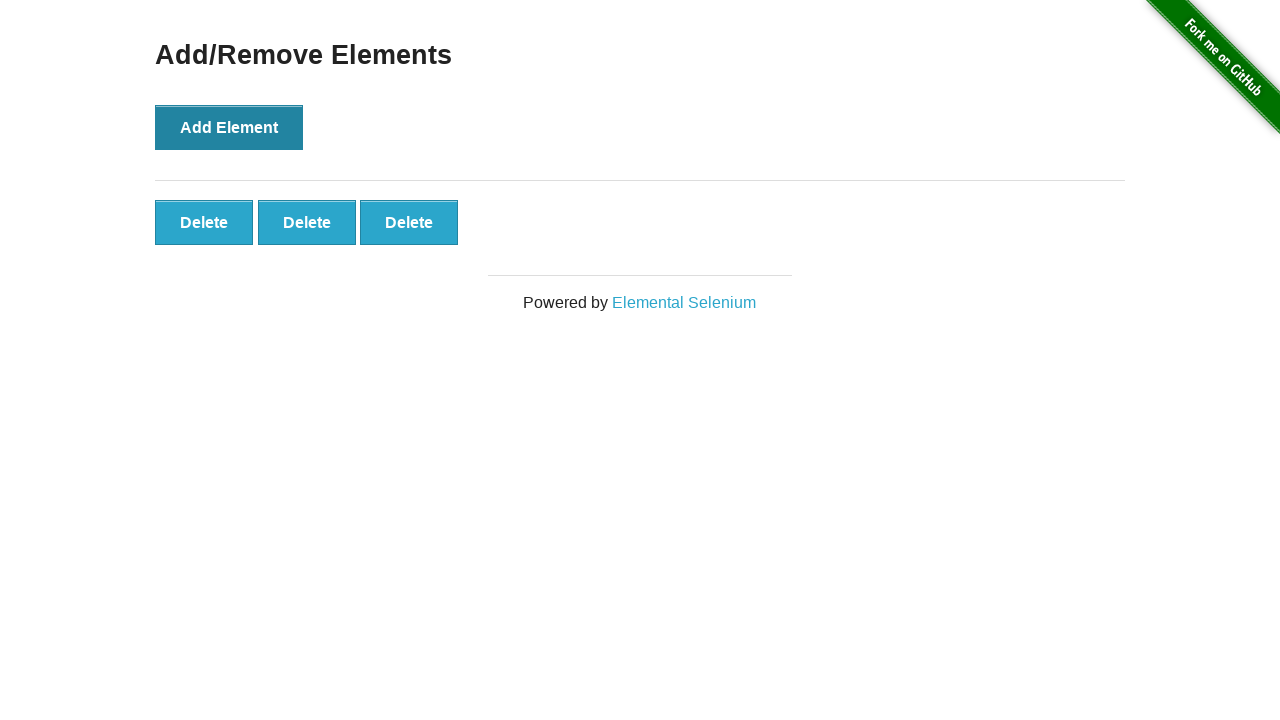

Clicked to remove one element at (204, 222) on xpath=//*[contains(@class,'added')]
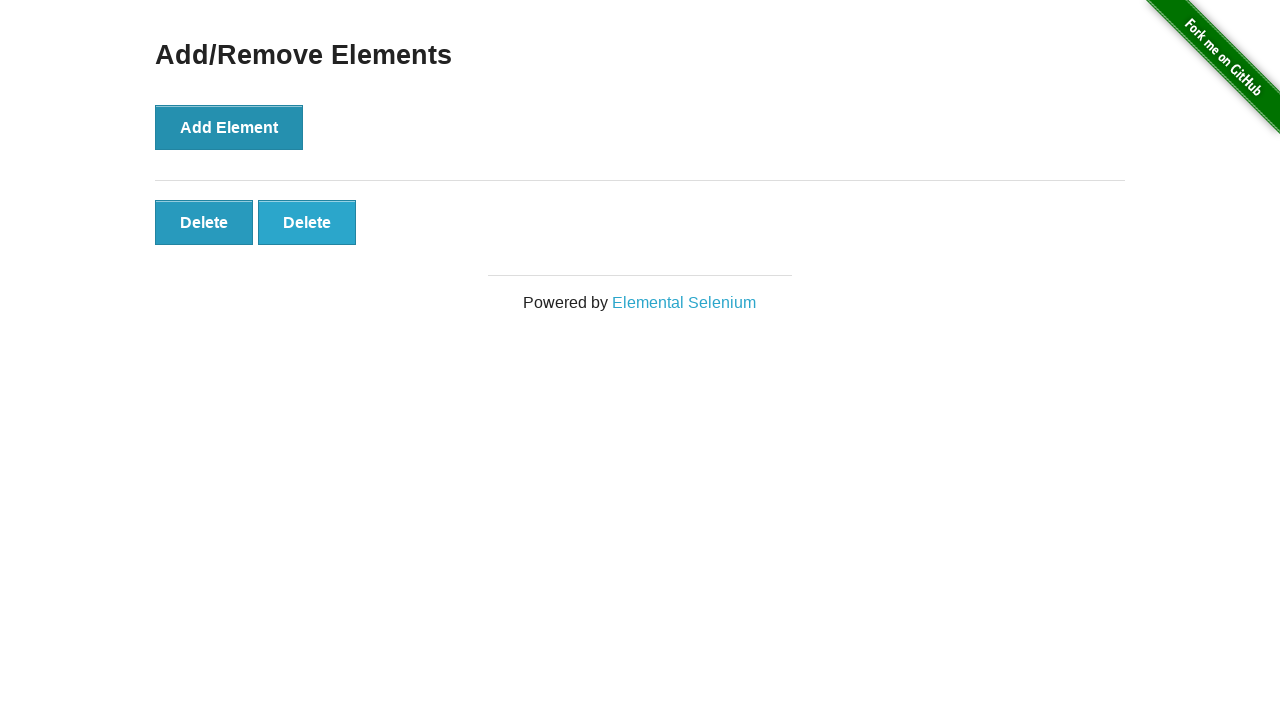

Counted remaining elements: 2
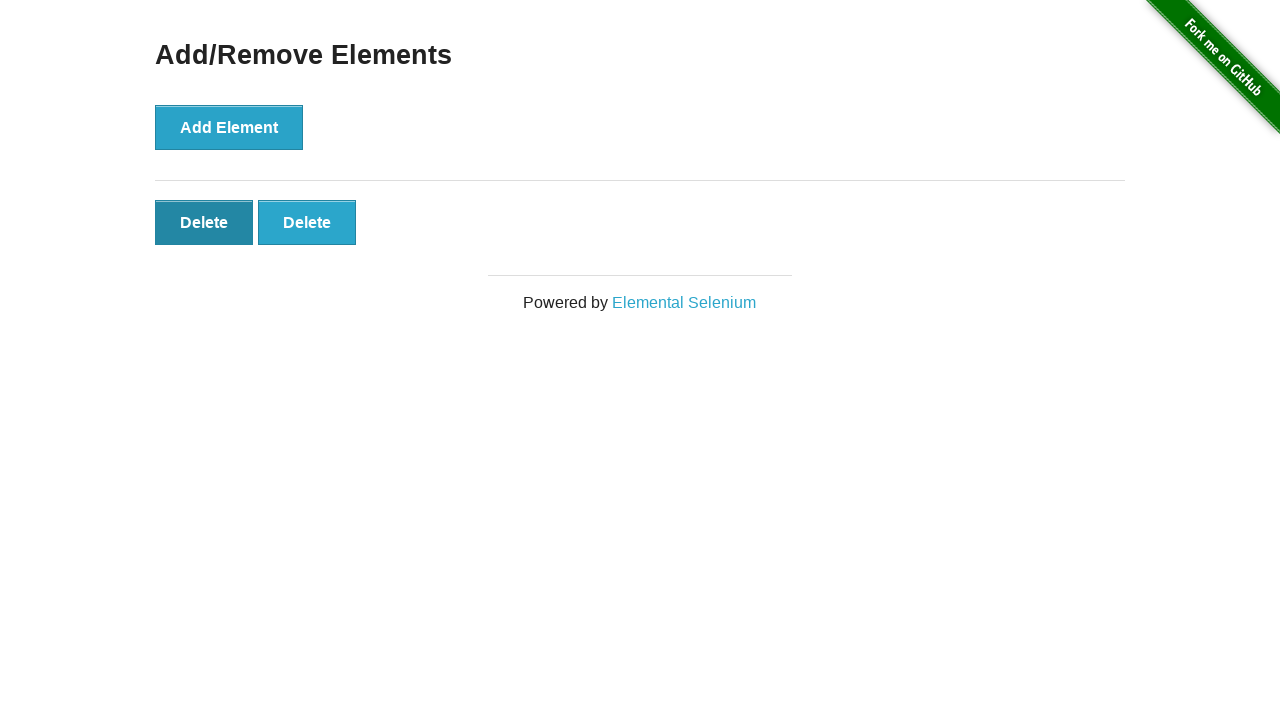

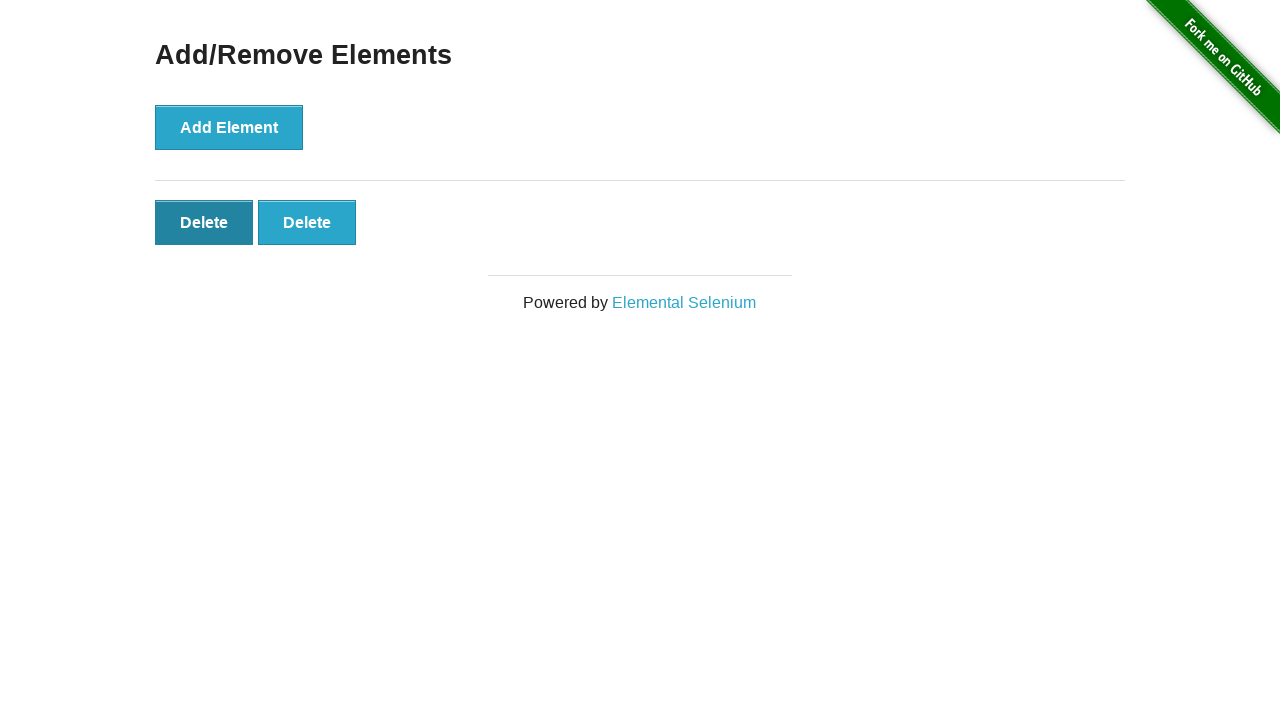